Tests the product search functionality on a grocery shopping practice site by searching for products containing "ber" and verifying results are returned

Starting URL: https://rahulshettyacademy.com/seleniumPractise/#/

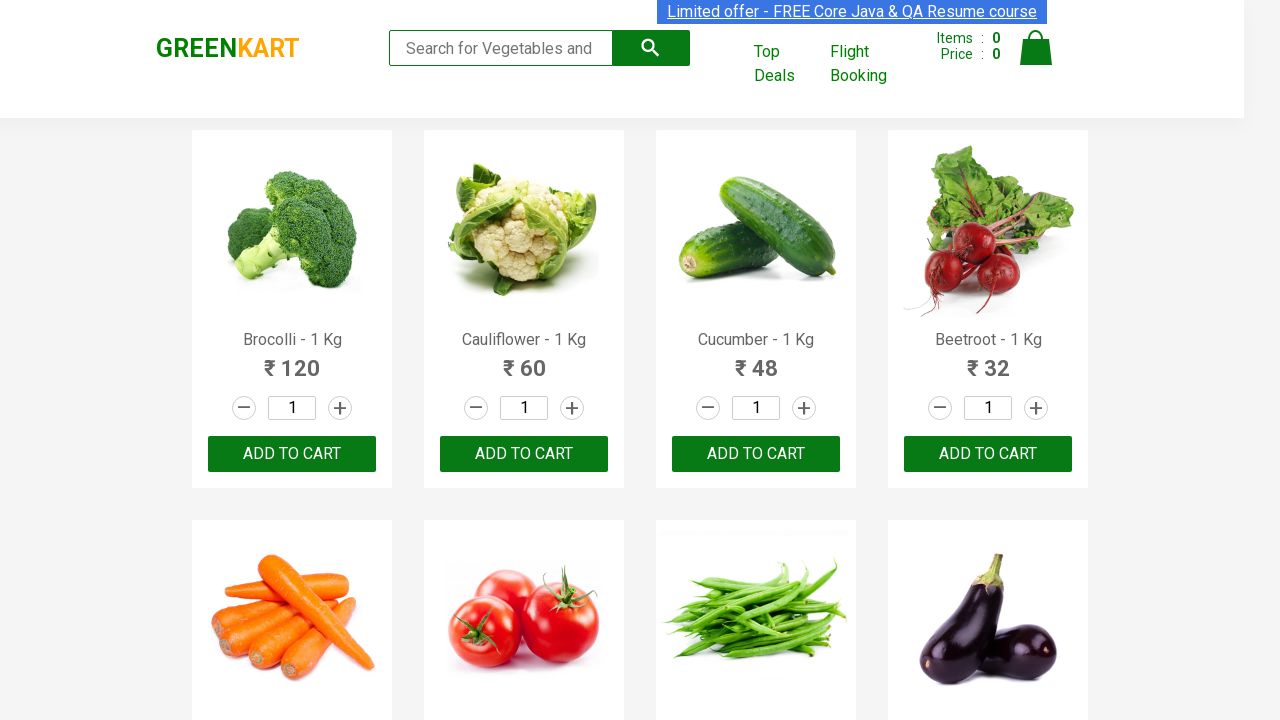

Filled search box with 'ber' to search for products on .search-keyword
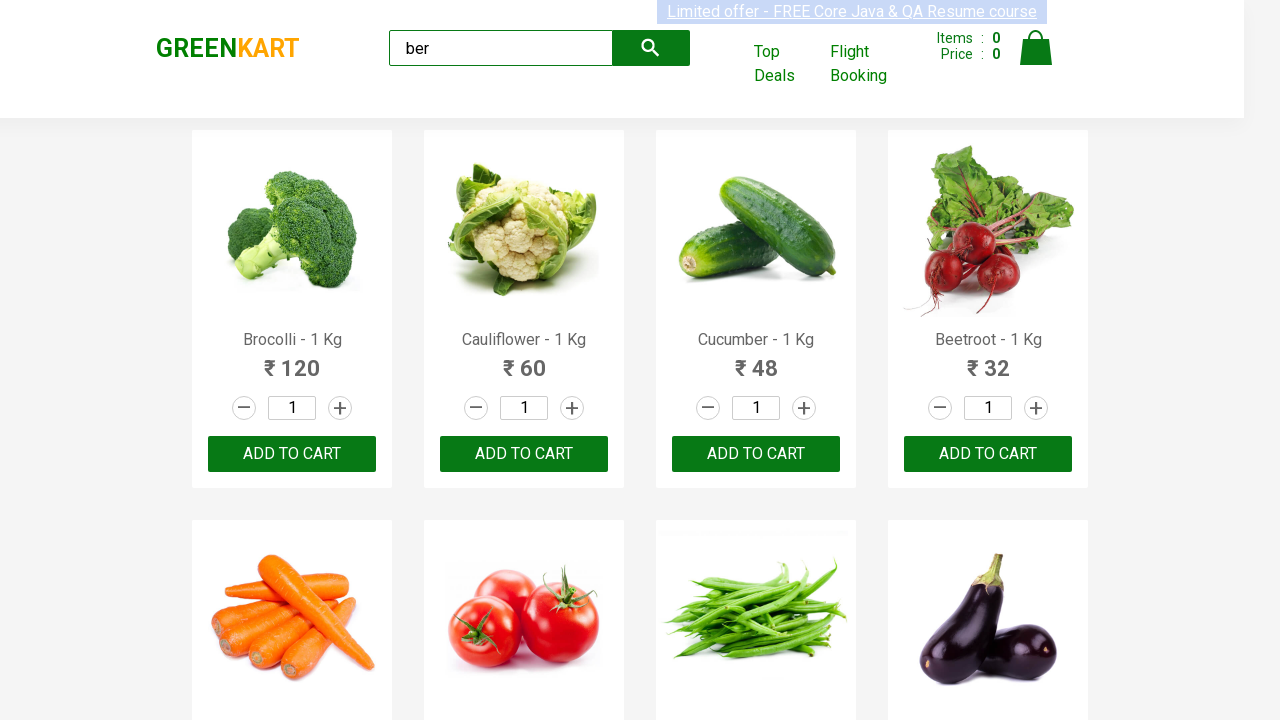

Waited 2 seconds for search results to load
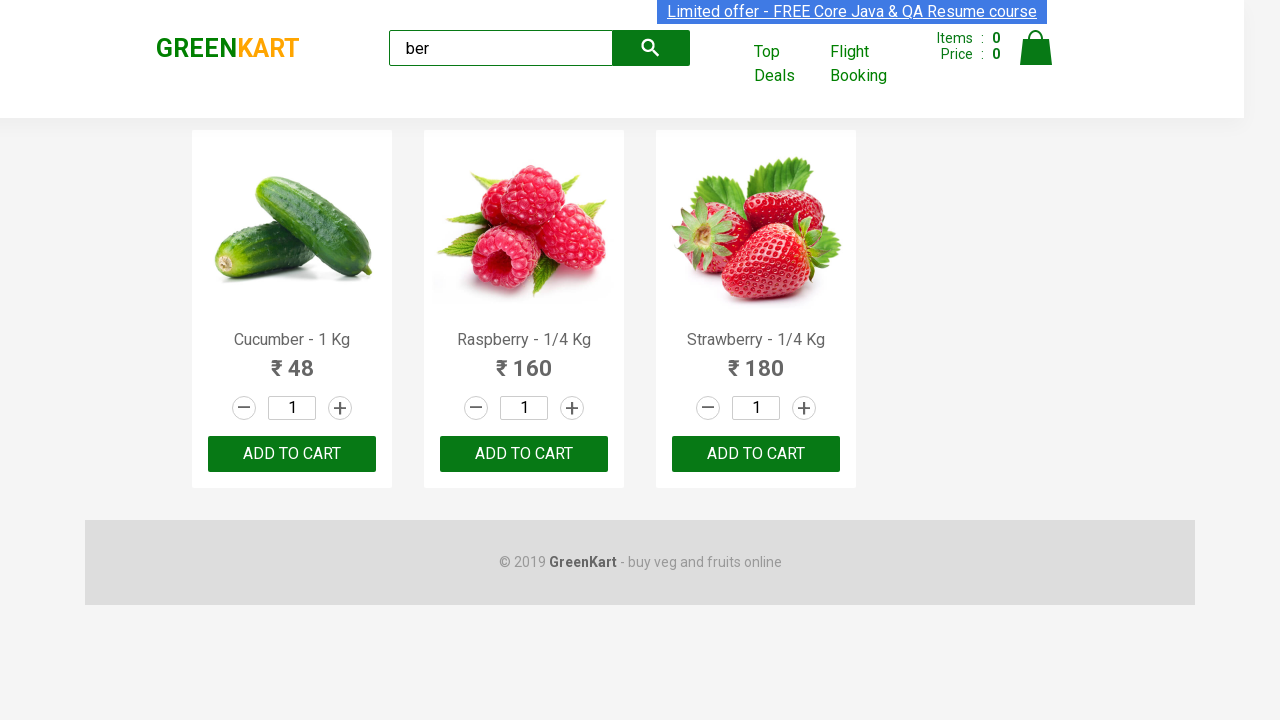

Retrieved all product result elements from the page
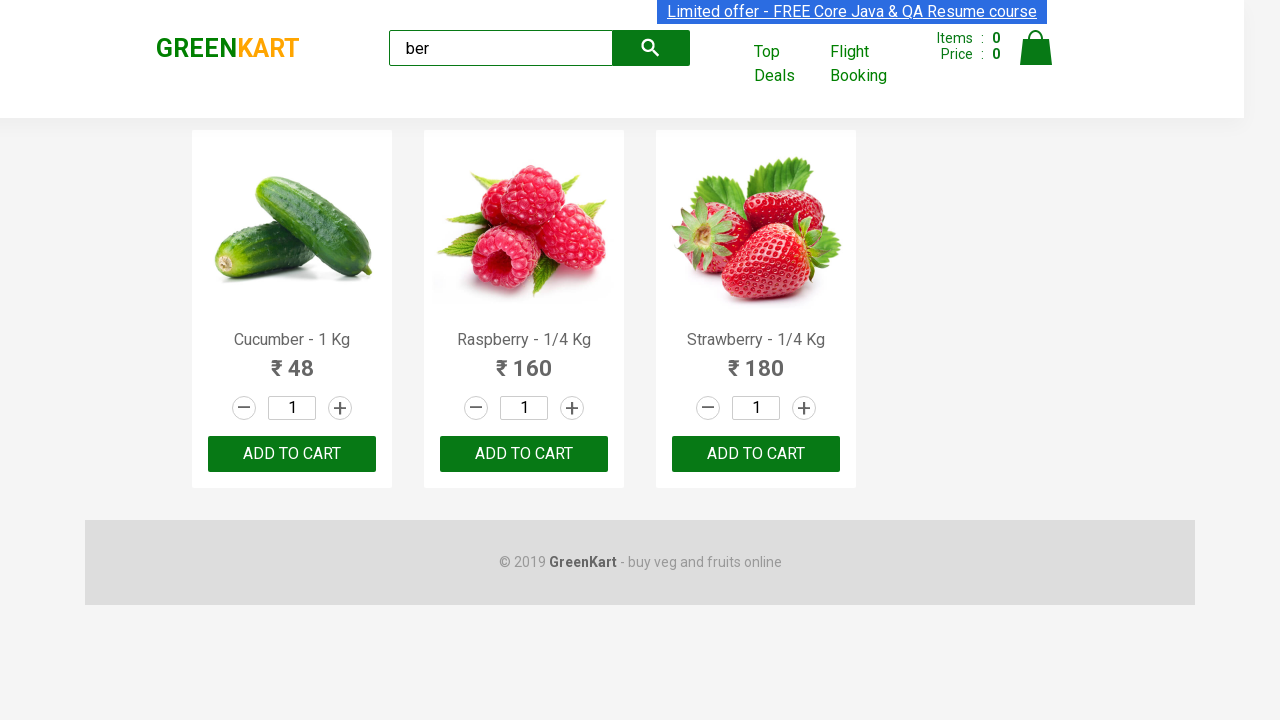

Verified that search results were returned (found 3 products)
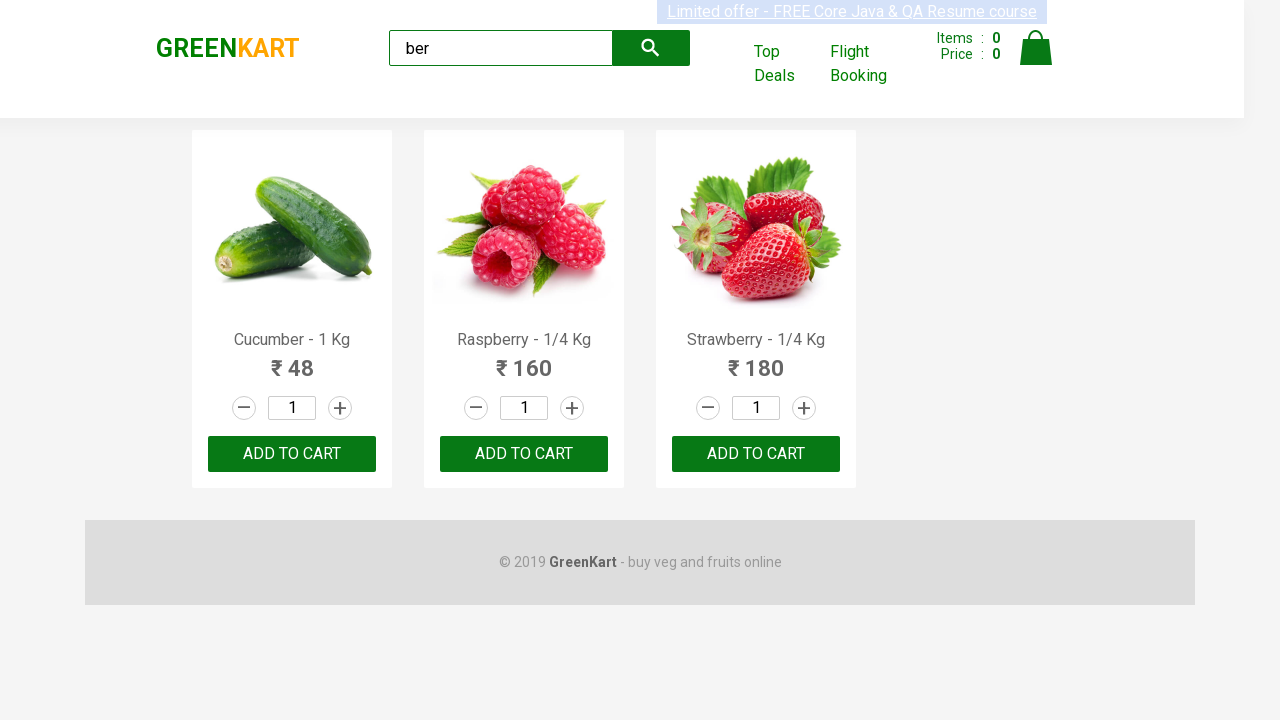

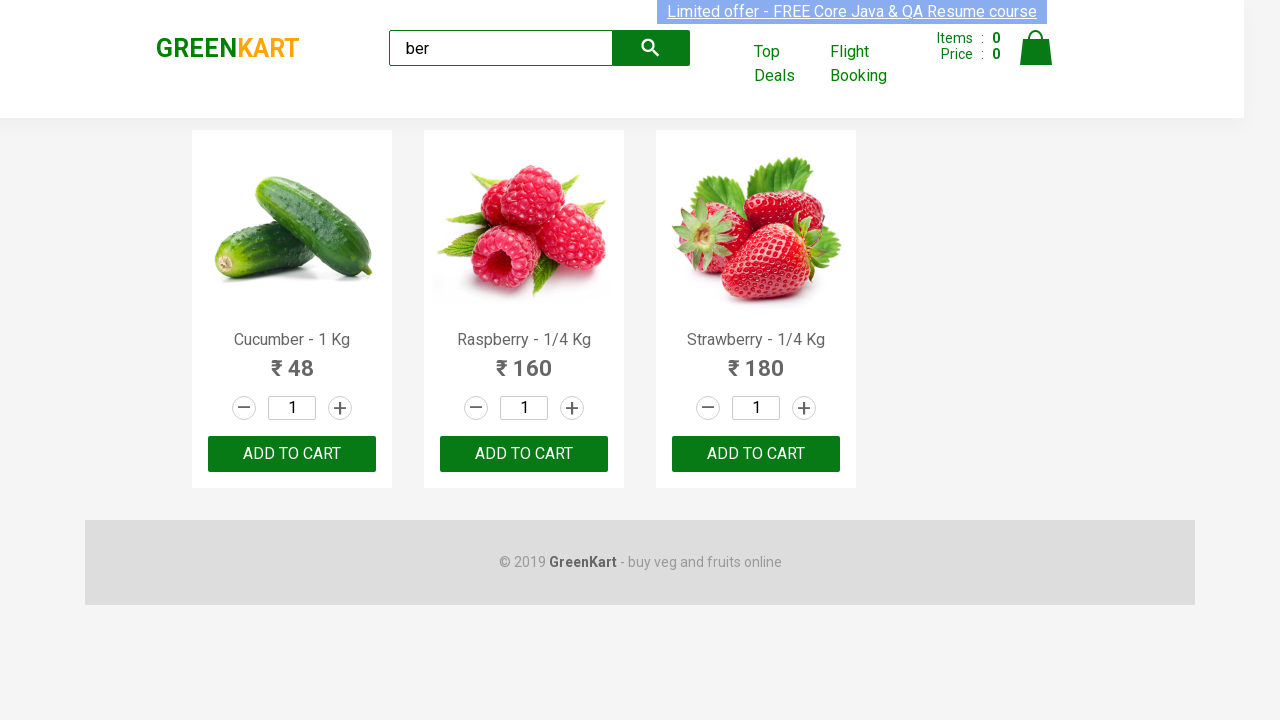